Navigates to a practice website and clicks on the Radio Buttons example link to verify navigation to the radio buttons practice page

Starting URL: https://practice.expandtesting.com

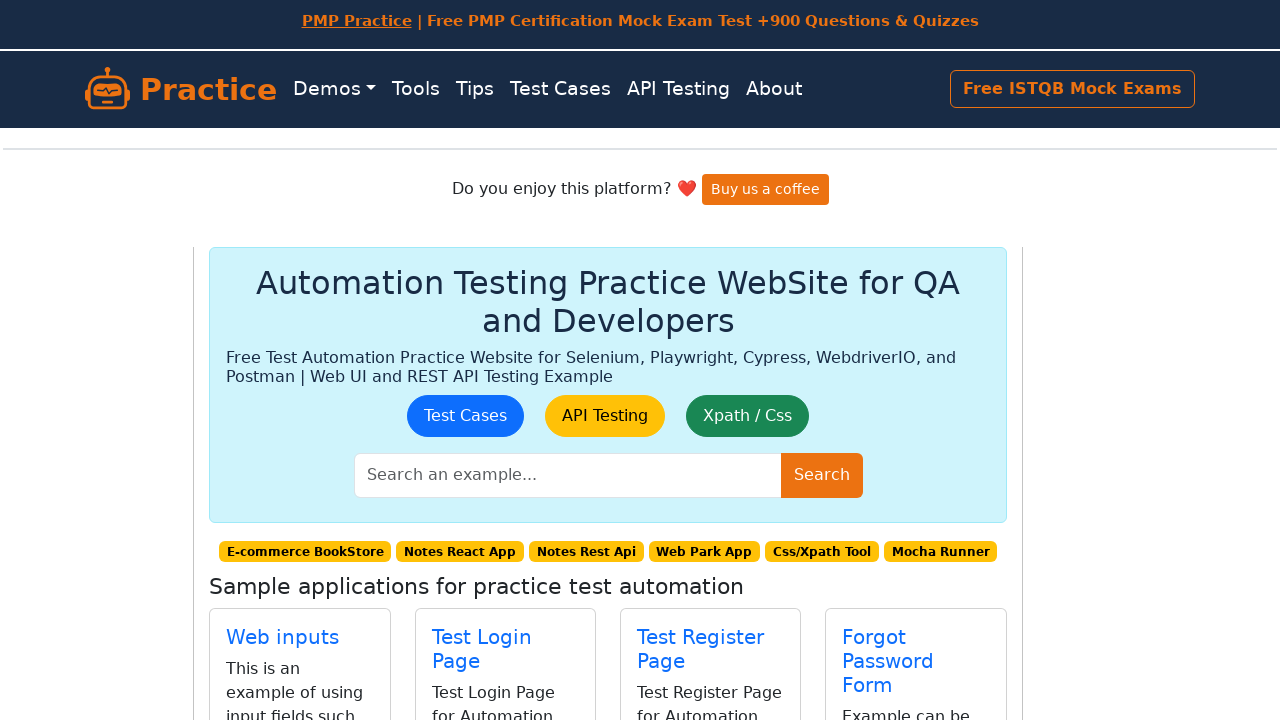

Navigated to practice website homepage
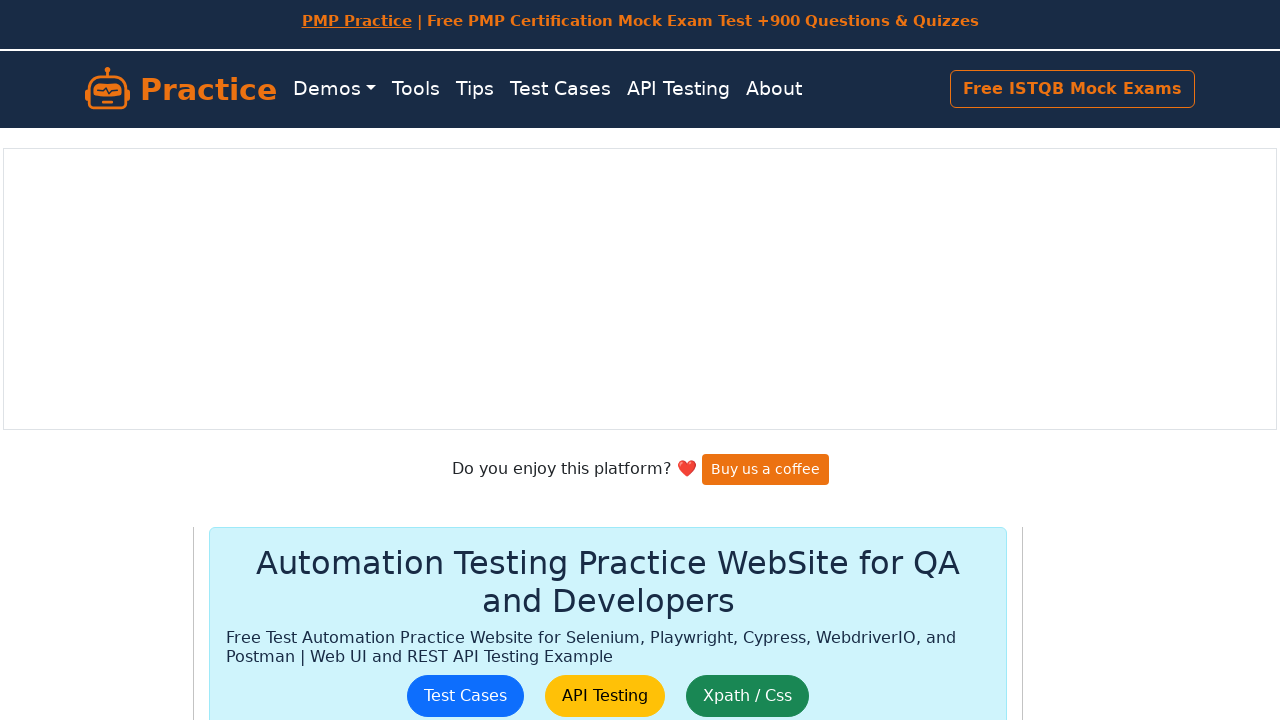

Clicked on Radio Buttons example link at (502, 400) on xpath=//section[@id='examples']/div/div/div/div/h3/a[contains(text(),'Radio Butt
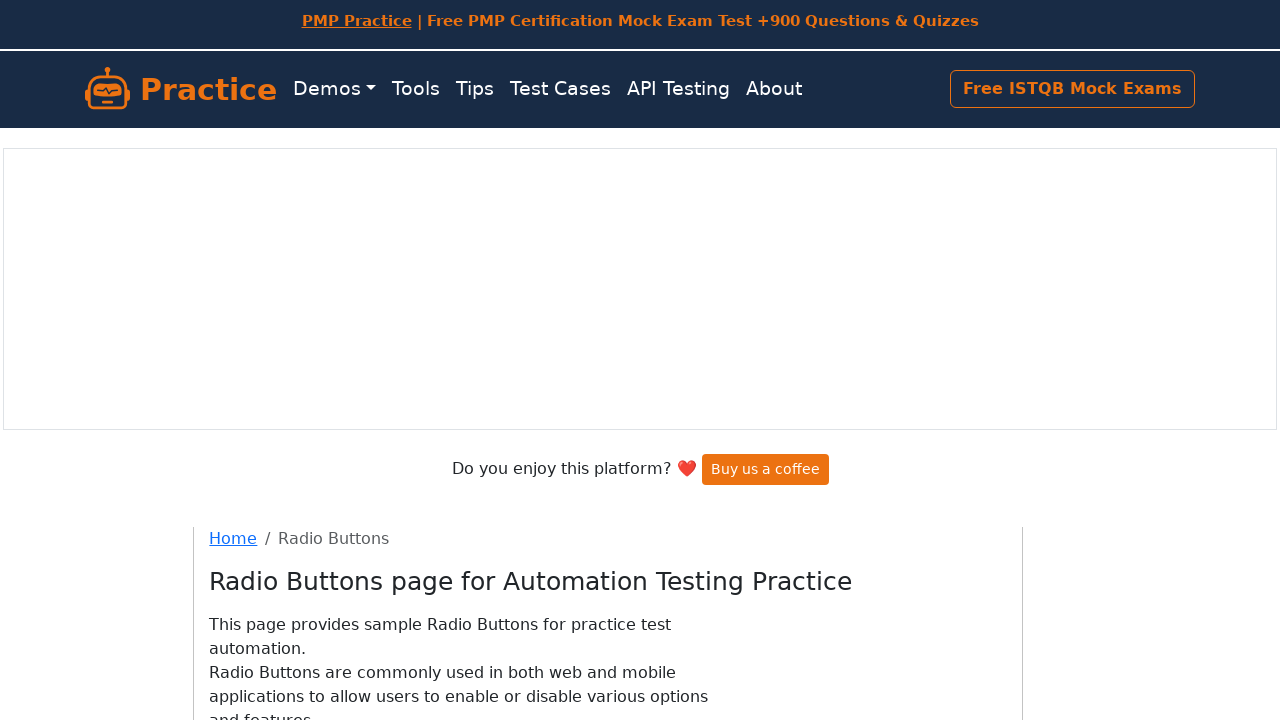

Successfully navigated to radio buttons practice page
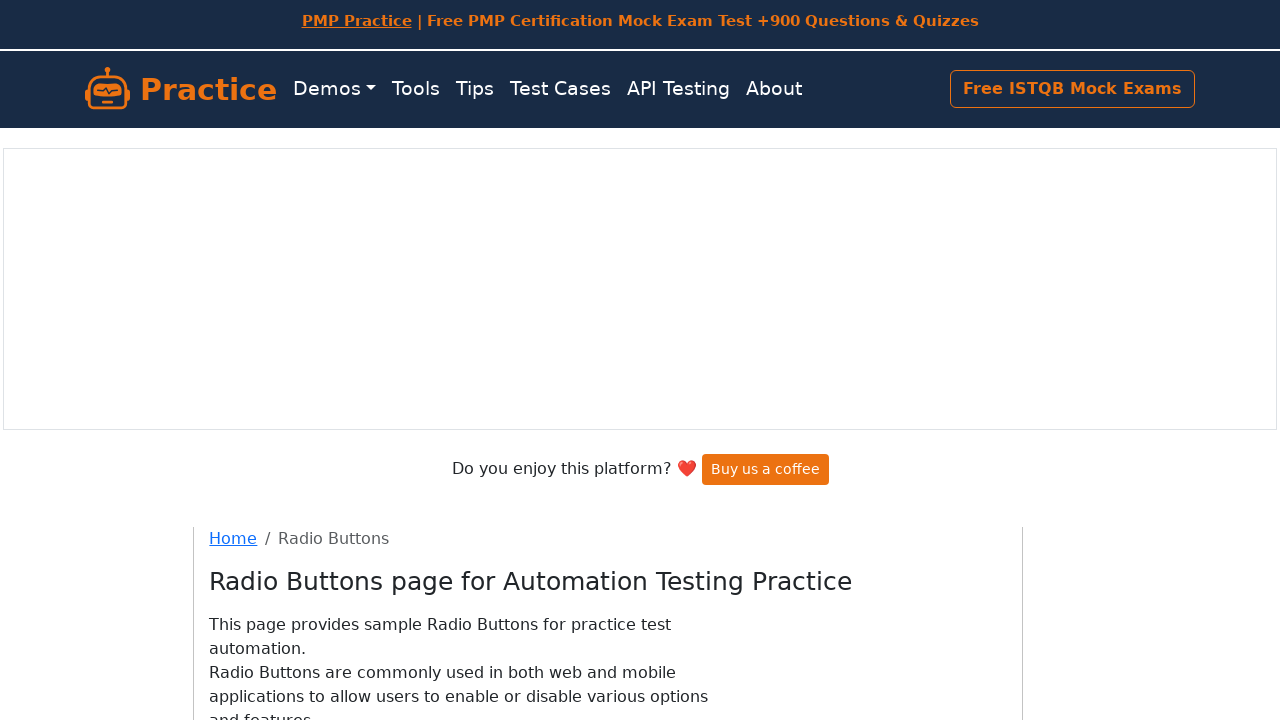

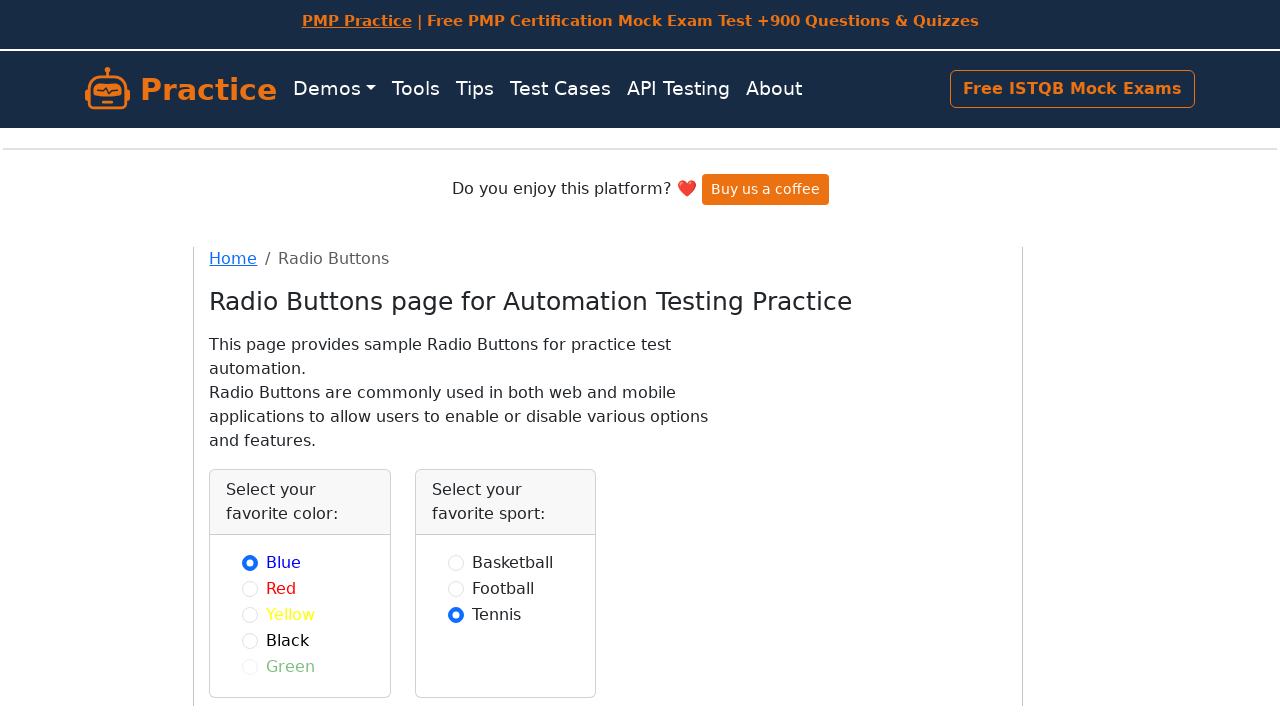